Tests a demo banking application by selecting a customer, logging in, performing a deposit of 100, and then initiating a withdrawal of 100.

Starting URL: https://www.globalsqa.com/angularJs-protractor/BankingProject/#/login

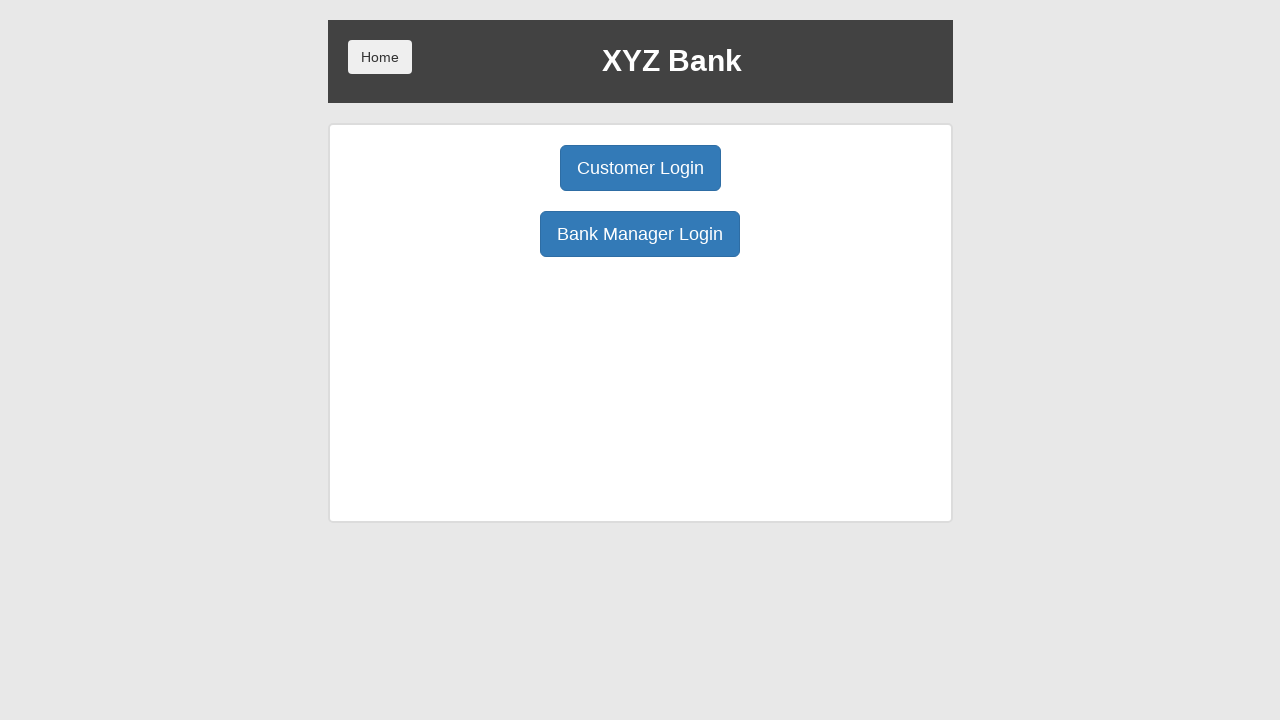

Clicked 'Customer Login' button at (640, 168) on [ng-click='customer()']
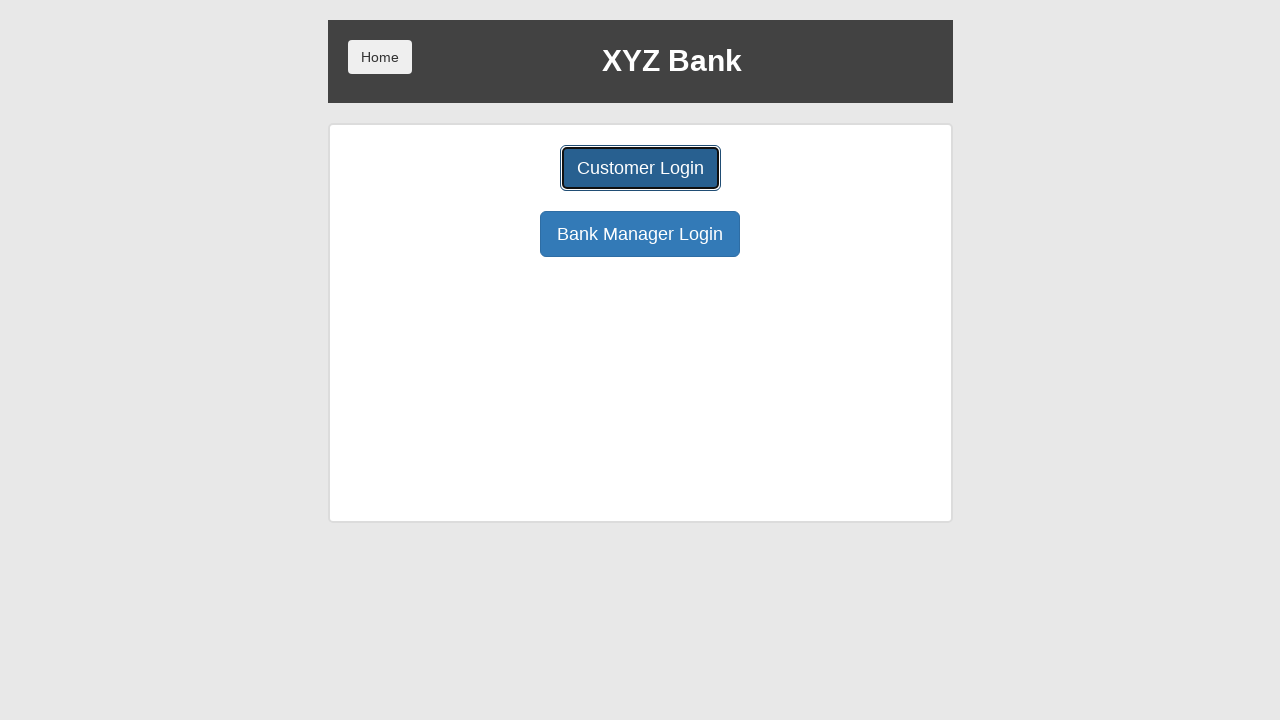

Selected customer 'Harry Potter' from dropdown on #userSelect
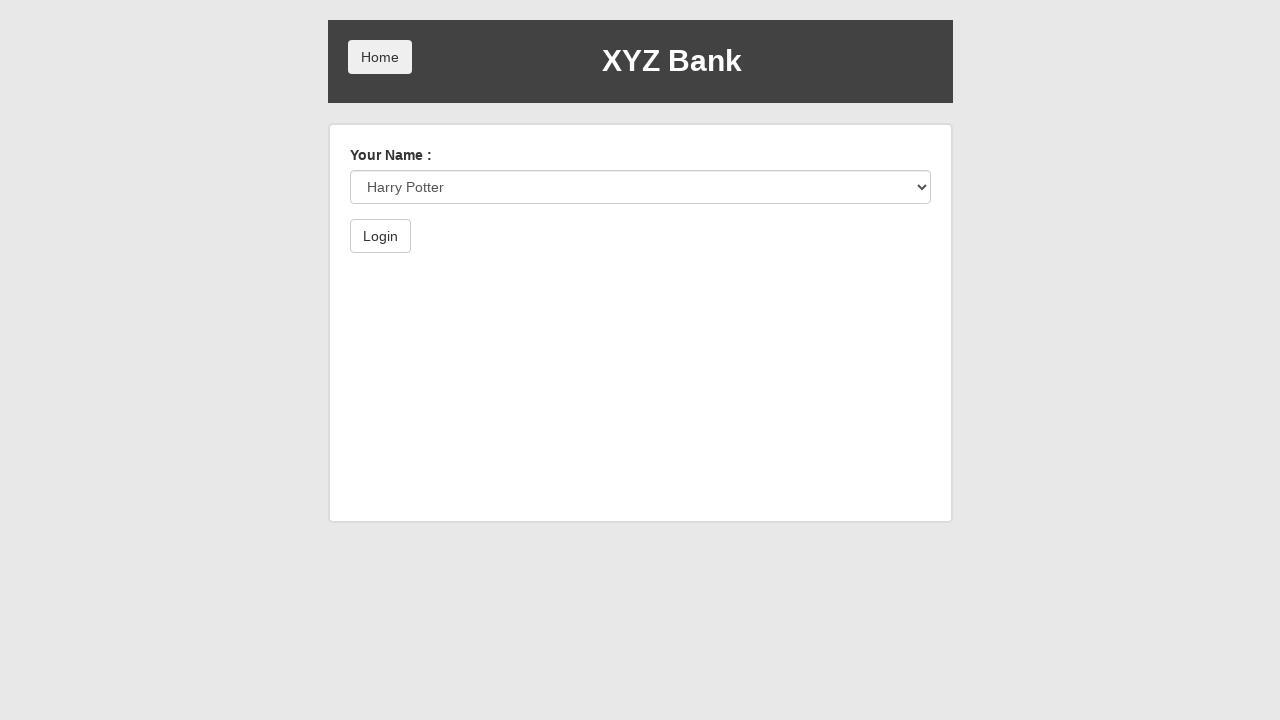

Clicked Login button to authenticate customer at (380, 236) on [type='submit']
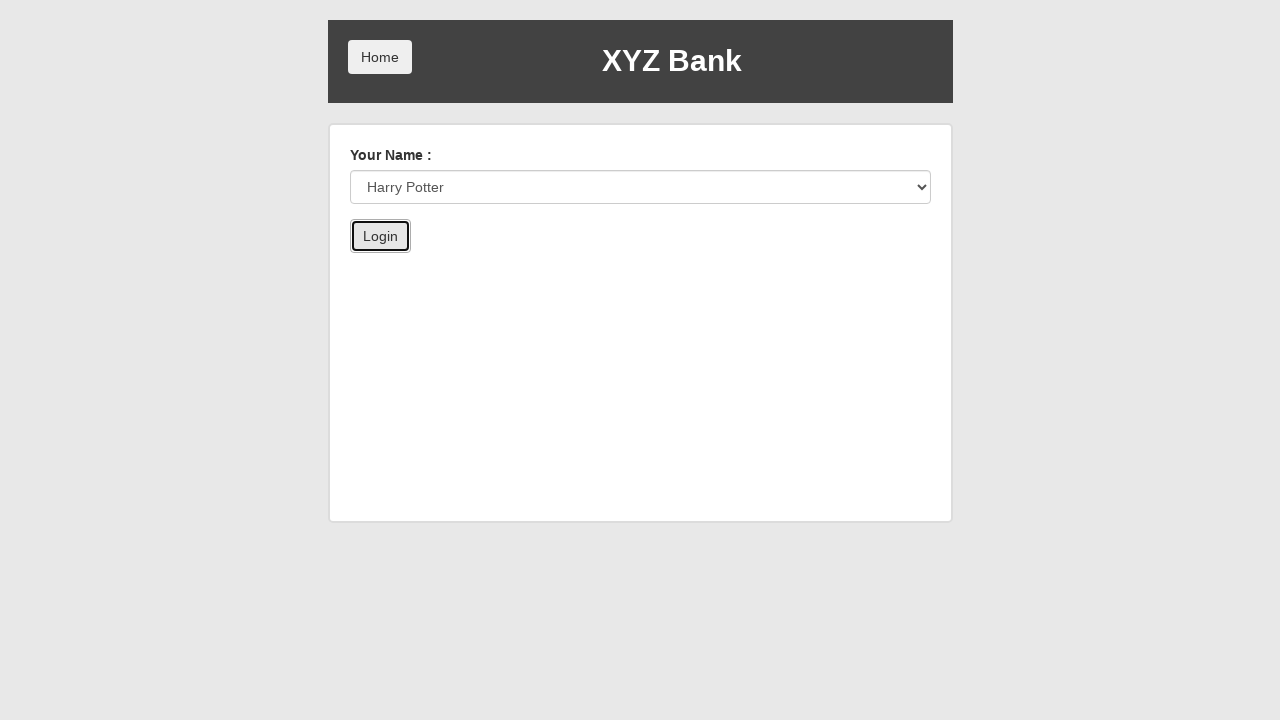

Clicked Deposit tab at (652, 264) on [ng-click='deposit()']
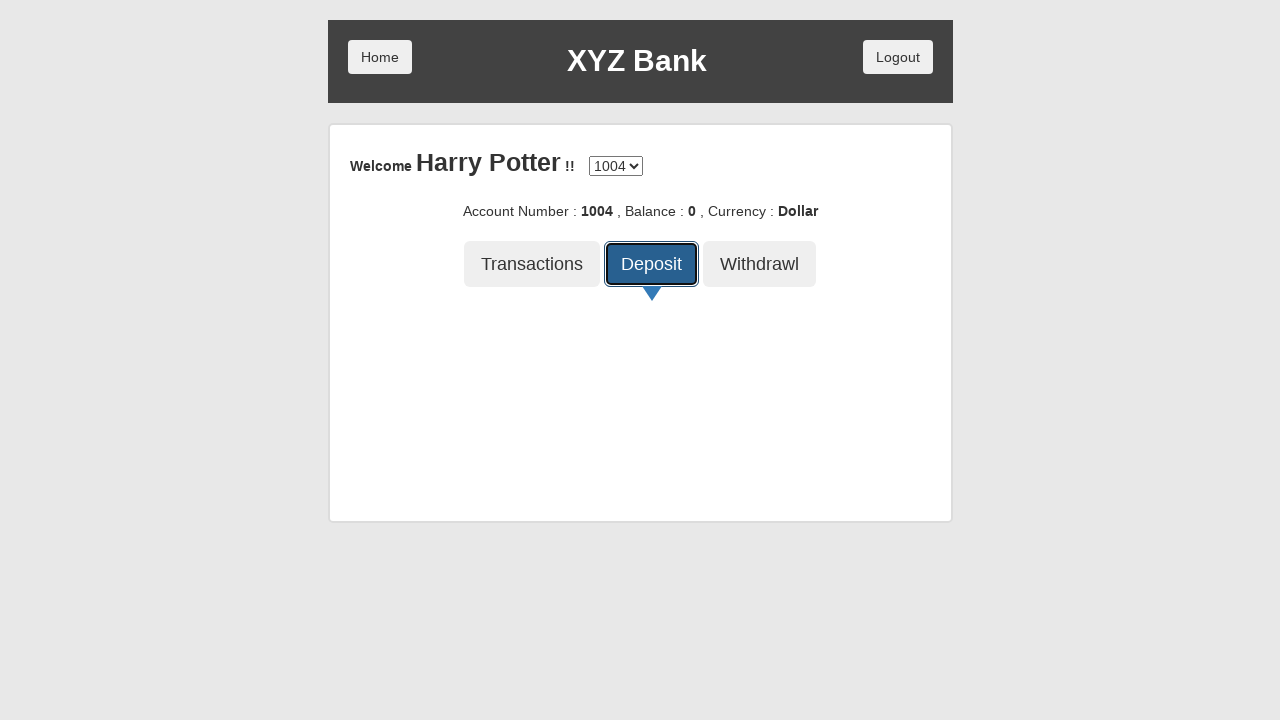

Entered deposit amount of 100 on [ng-submit='deposit()'] input
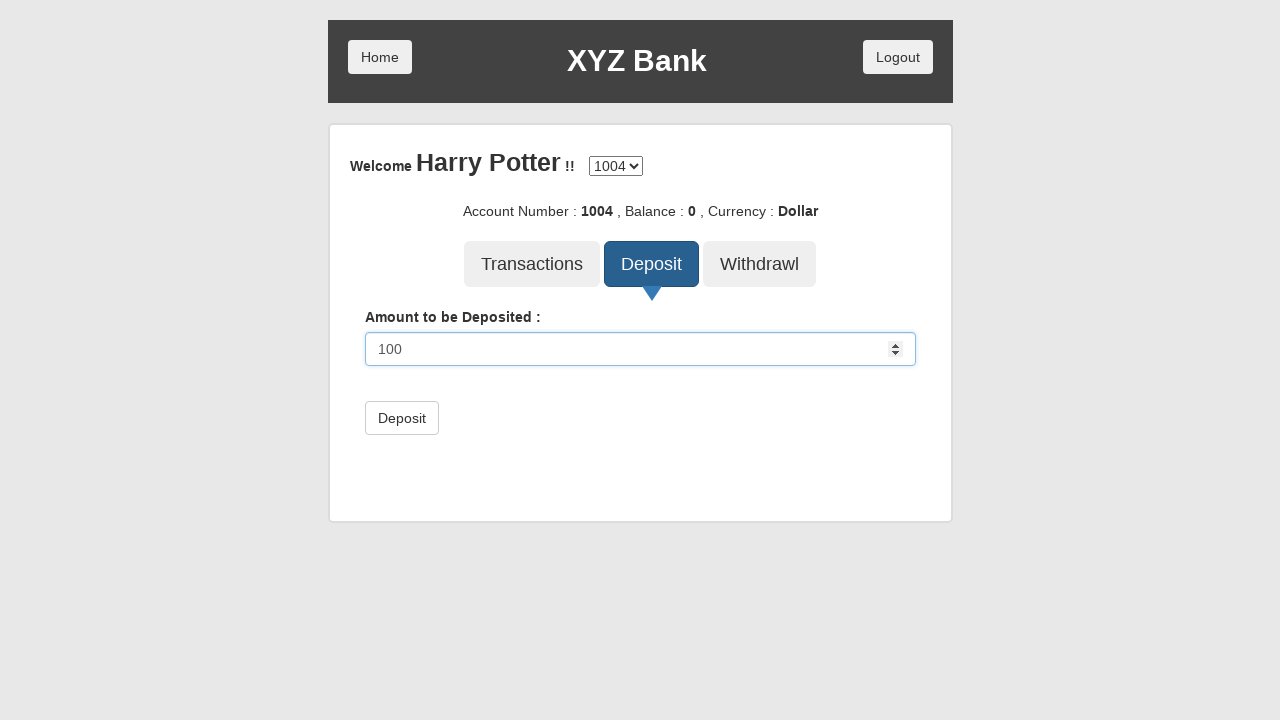

Clicked Withdrawal tab at (760, 264) on [ng-click='withdrawl()']
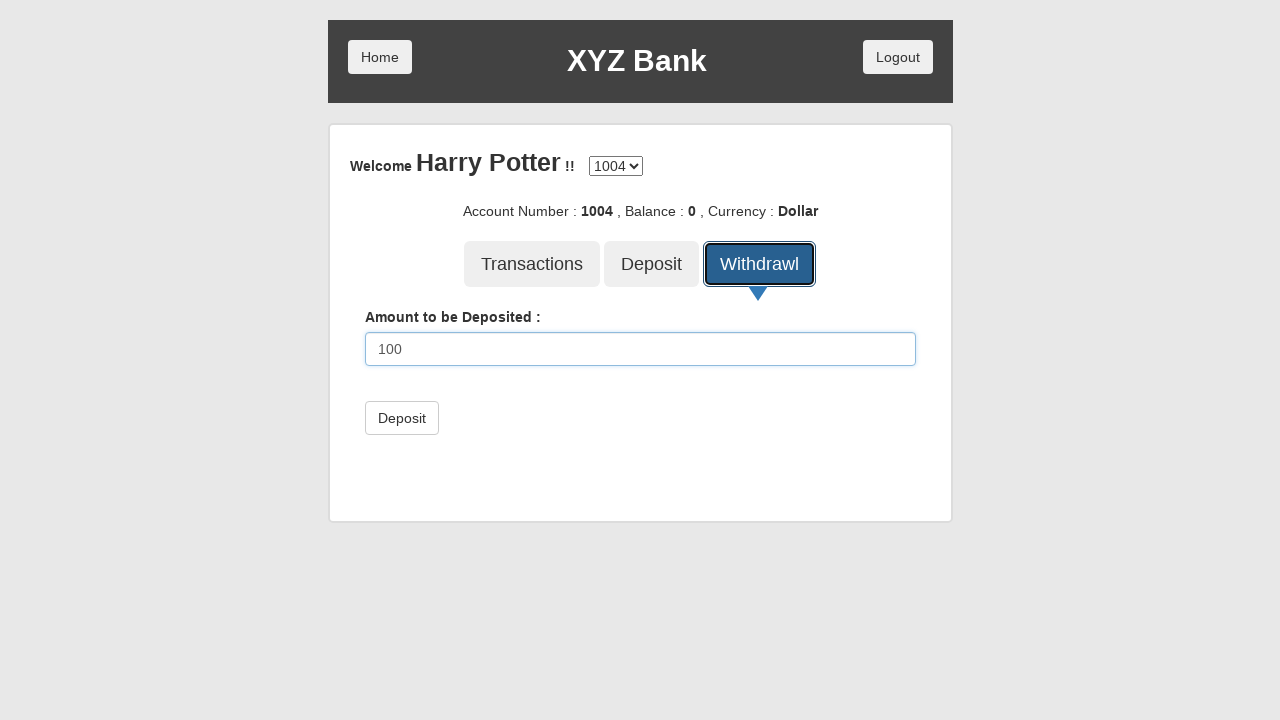

Withdrawal form loaded
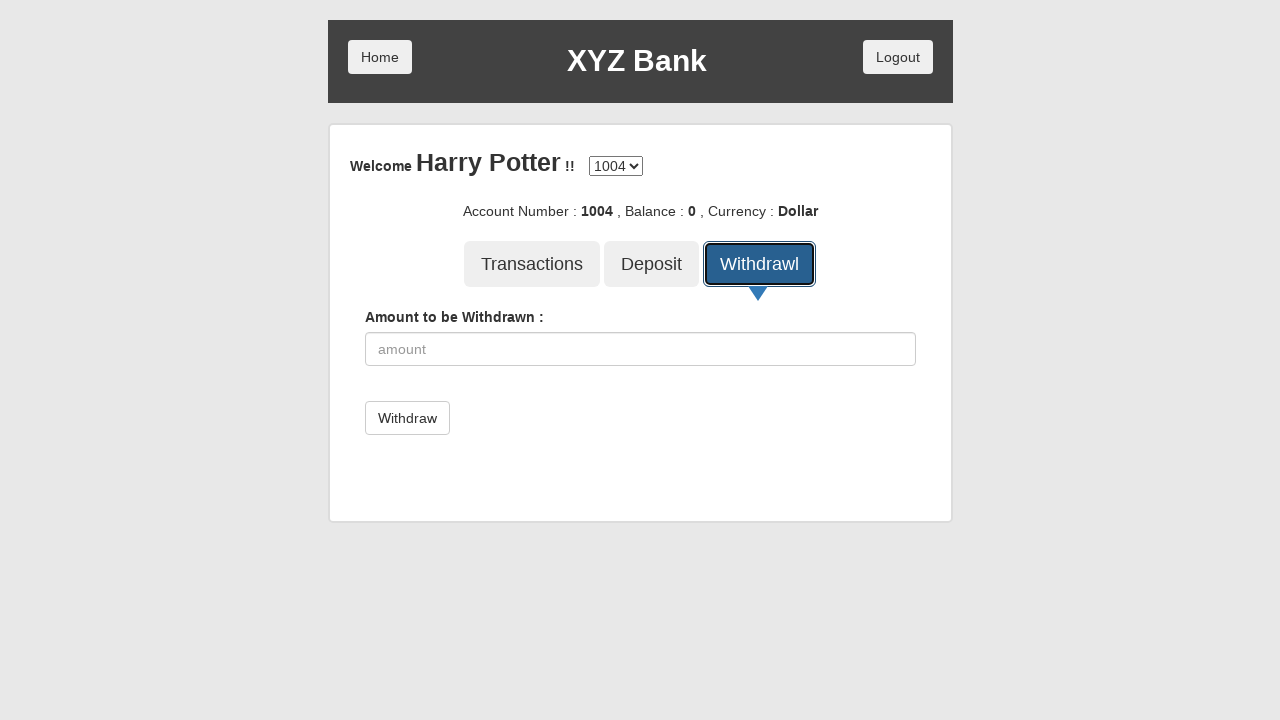

Entered withdrawal amount of 100 on [ng-submit='withdrawl()'] input
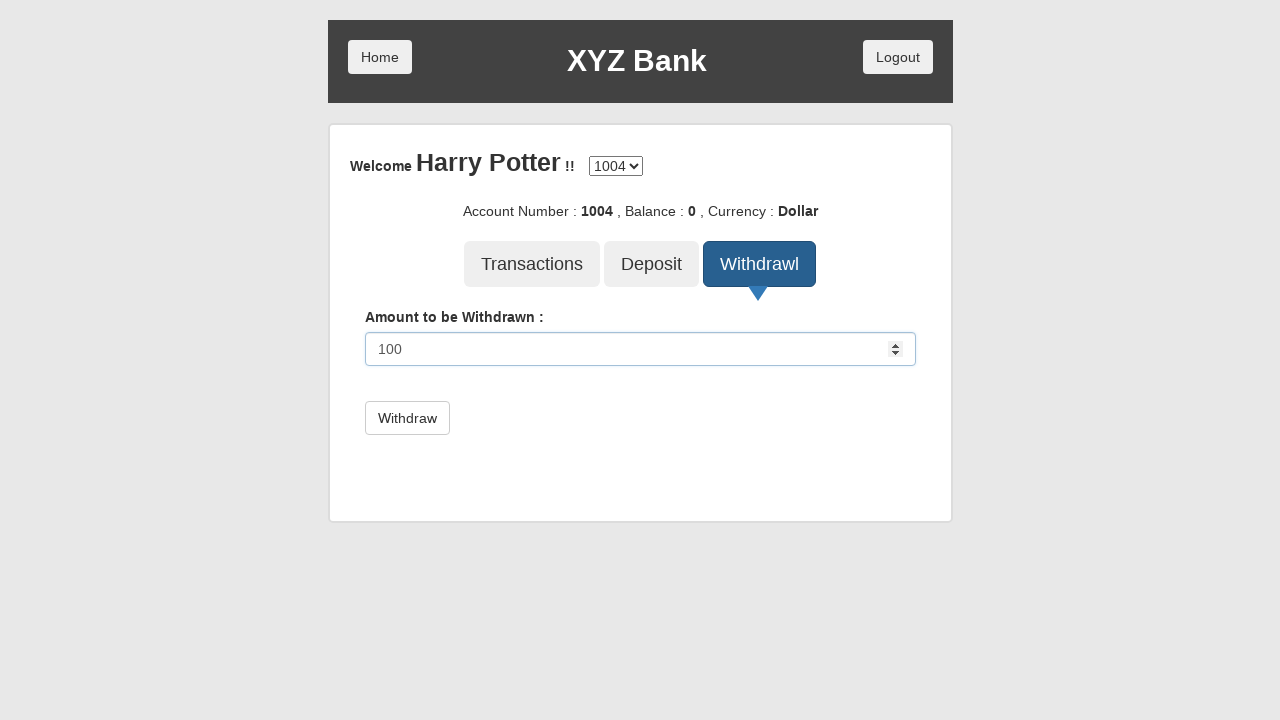

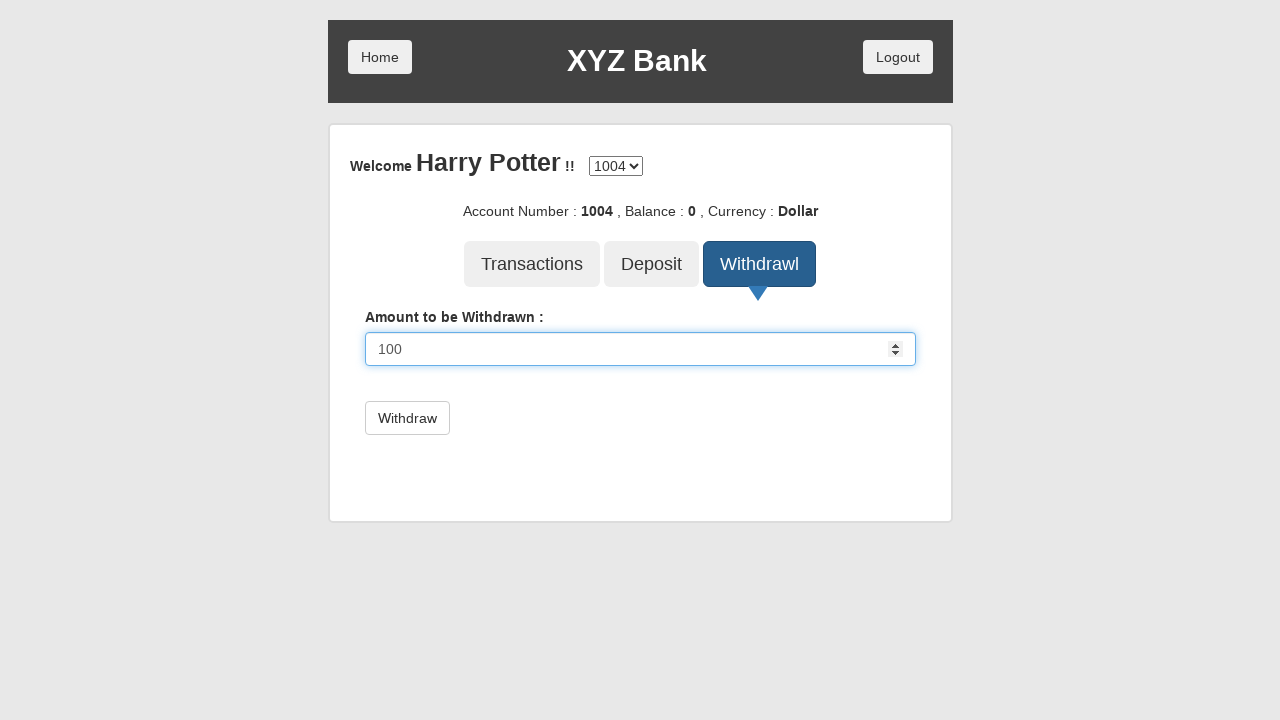